Repeatedly clicks a button until its text changes to 'enough', then clicks once more

Starting URL: https://obstaclecourse.tricentis.com/Obstacles/81121

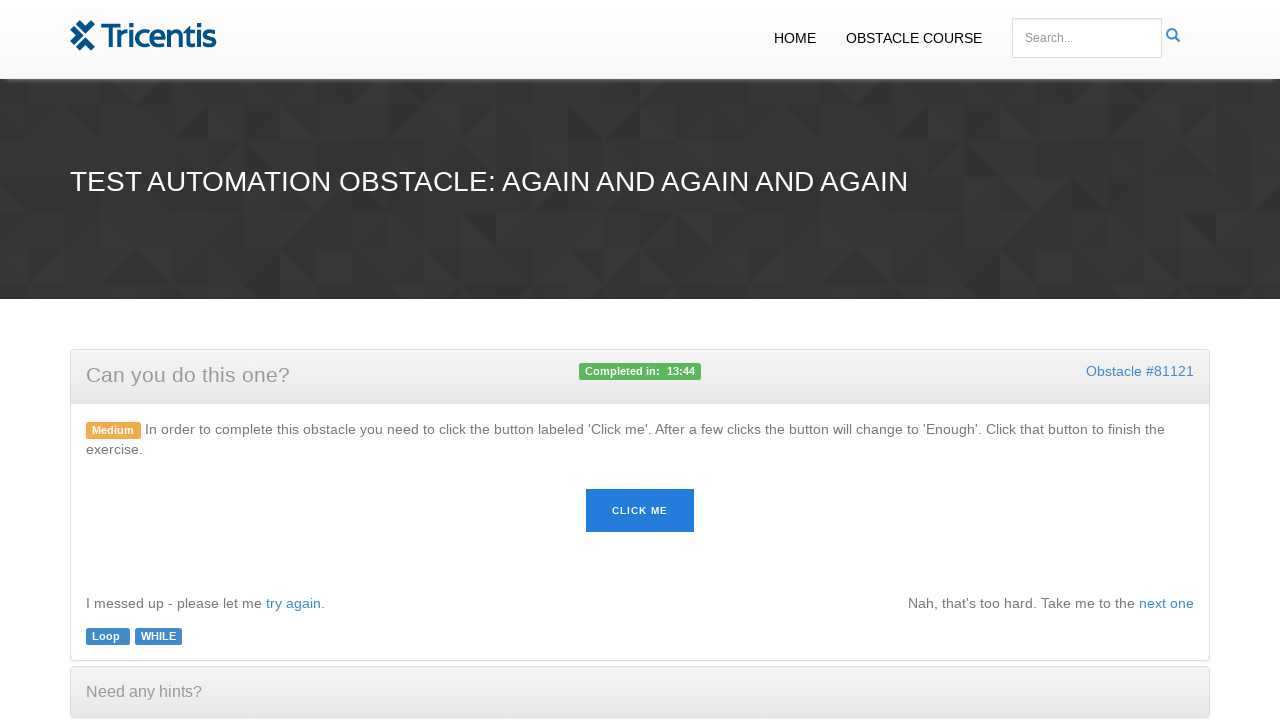

Navigated to obstacle course page
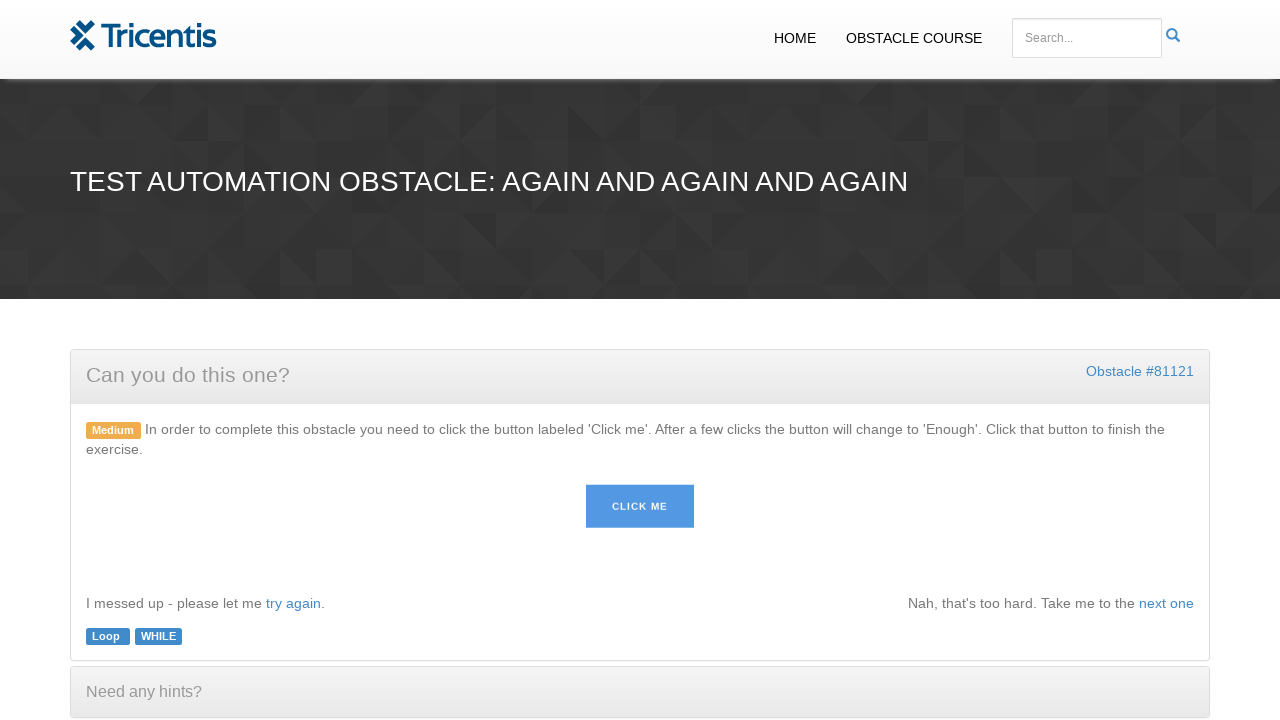

Clicked button, waiting for text to change to 'enough' at (640, 511) on #button
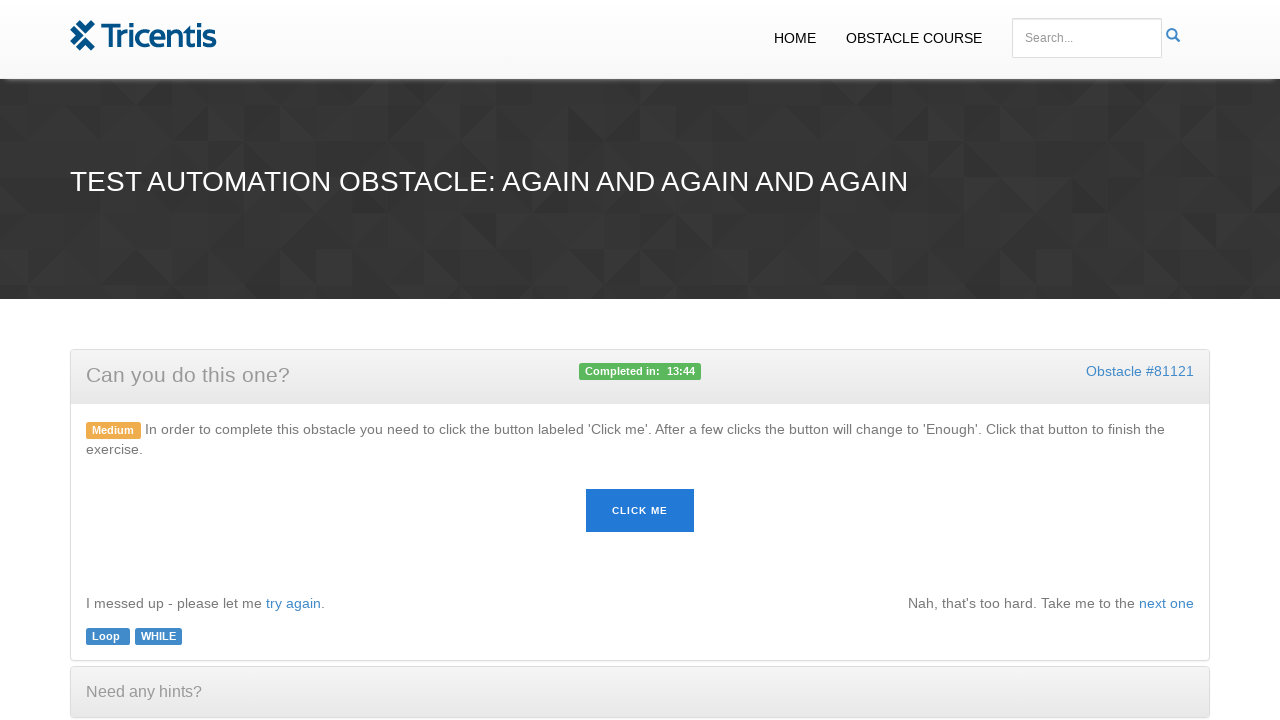

Clicked button, waiting for text to change to 'enough' at (640, 511) on #button
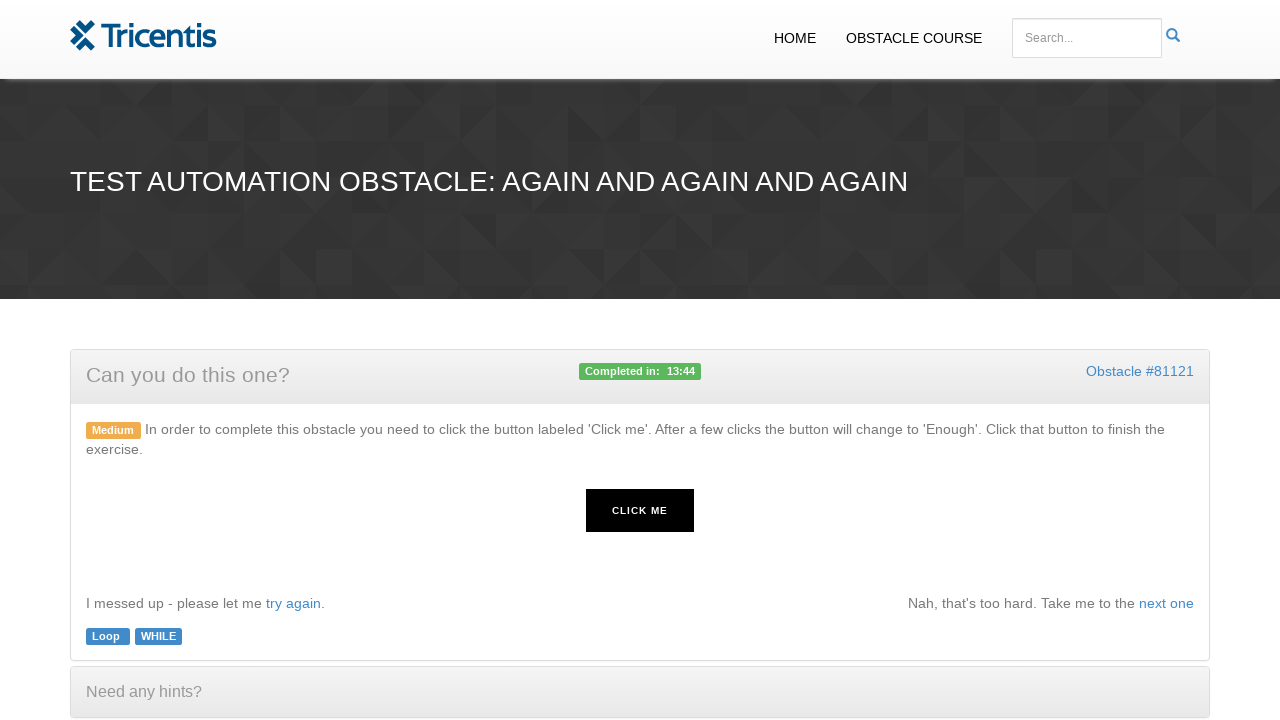

Clicked button, waiting for text to change to 'enough' at (640, 511) on #button
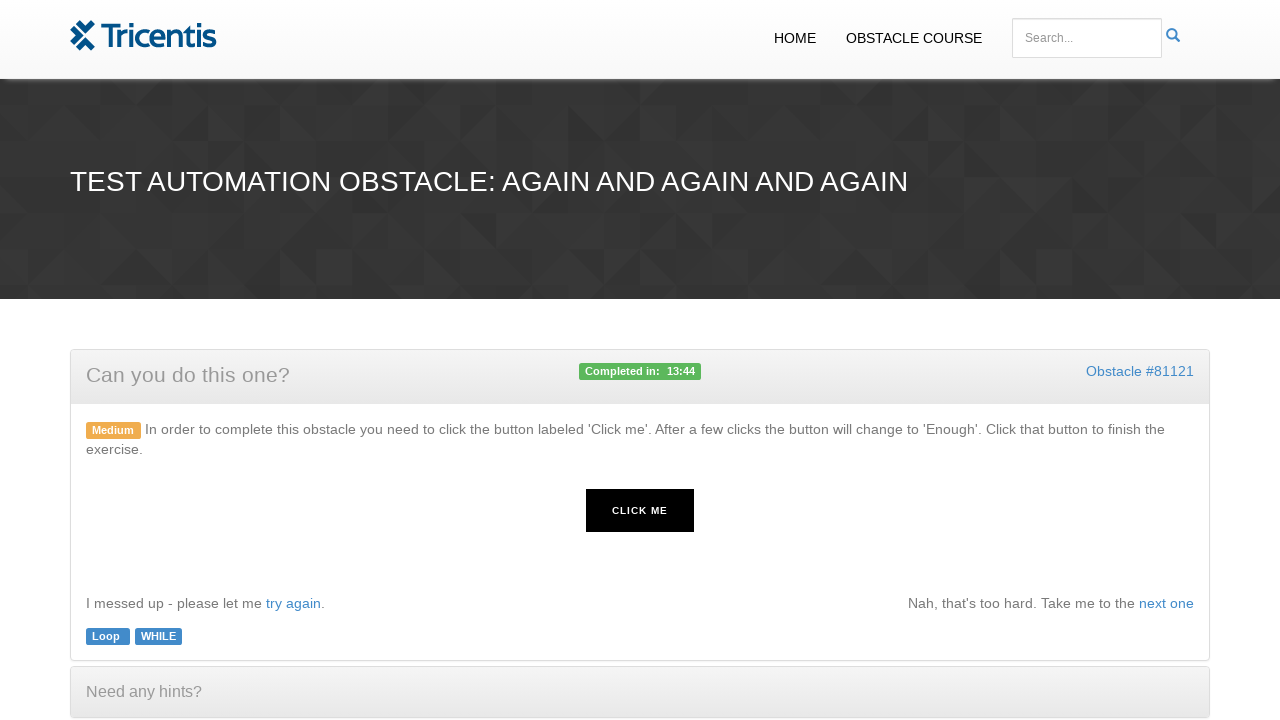

Clicked button, waiting for text to change to 'enough' at (640, 511) on #button
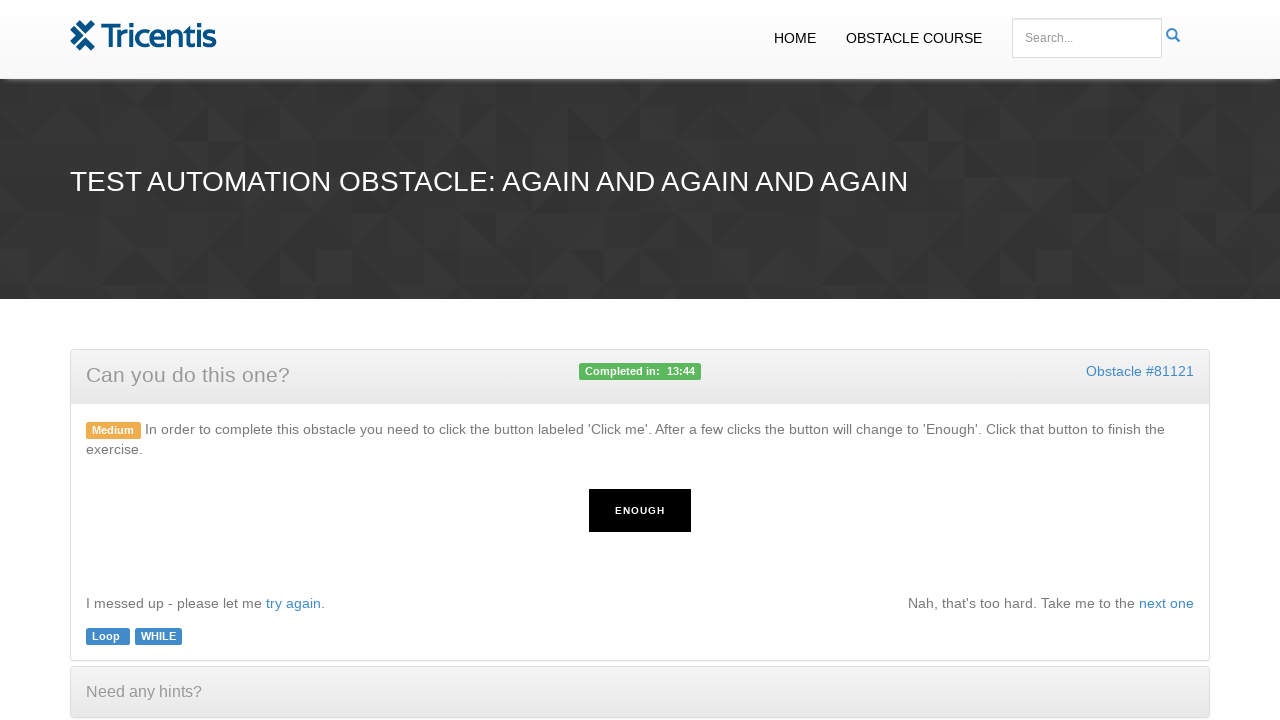

Clicked button one final time after text changed to 'enough' at (640, 511) on #button
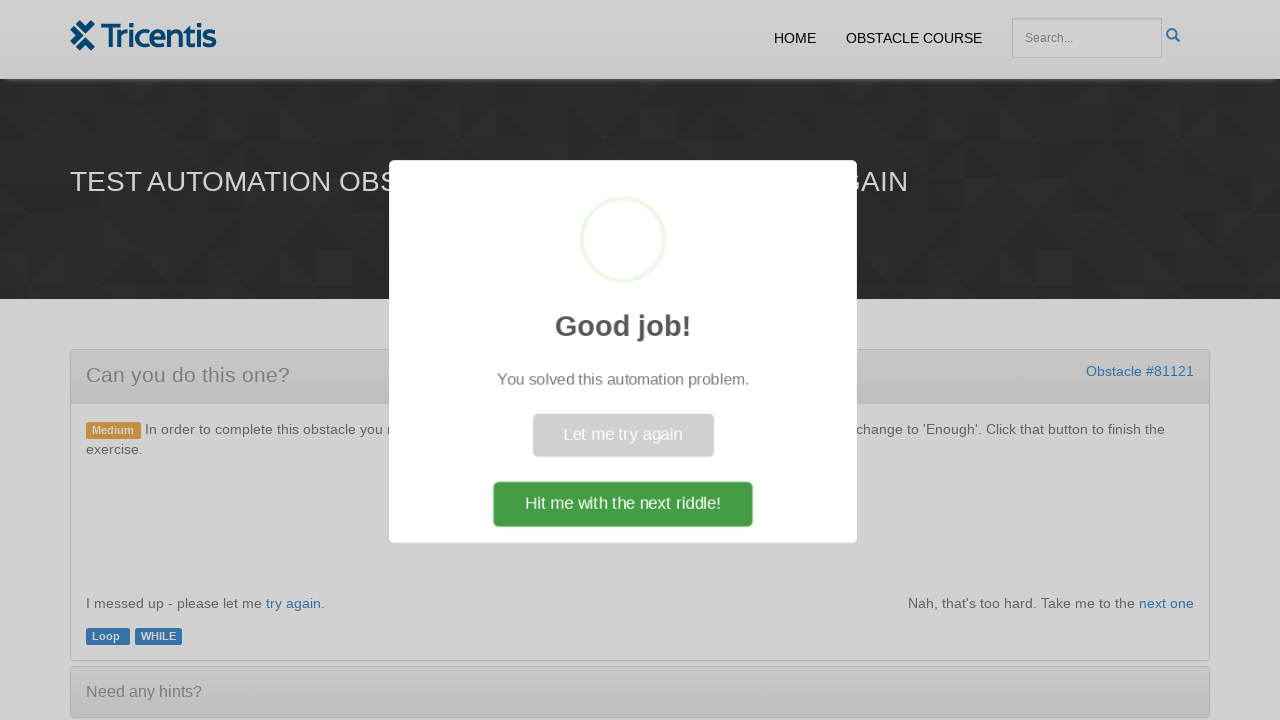

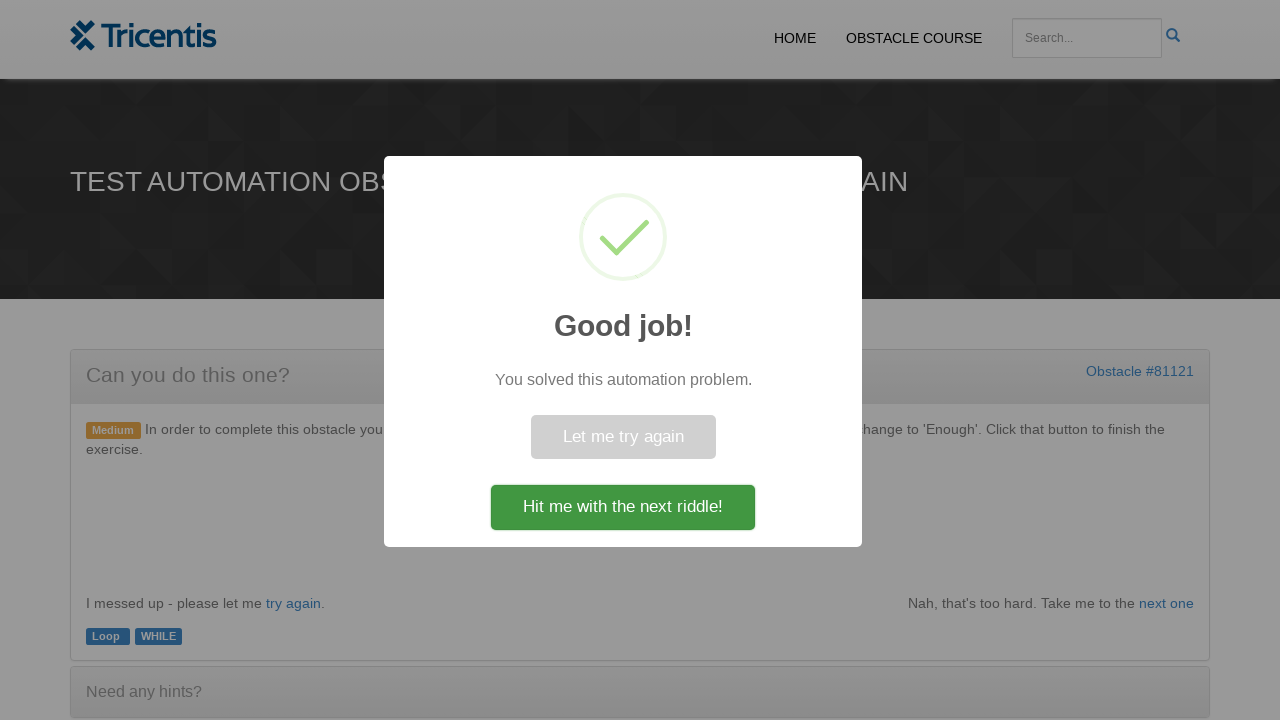